Tests a timer button that updates text on the page, clicking the button and waiting for the text to change to "WebDriver"

Starting URL: http://seleniumpractise.blogspot.com/2016/08/how-to-use-explicit-wait-in-selenium.html

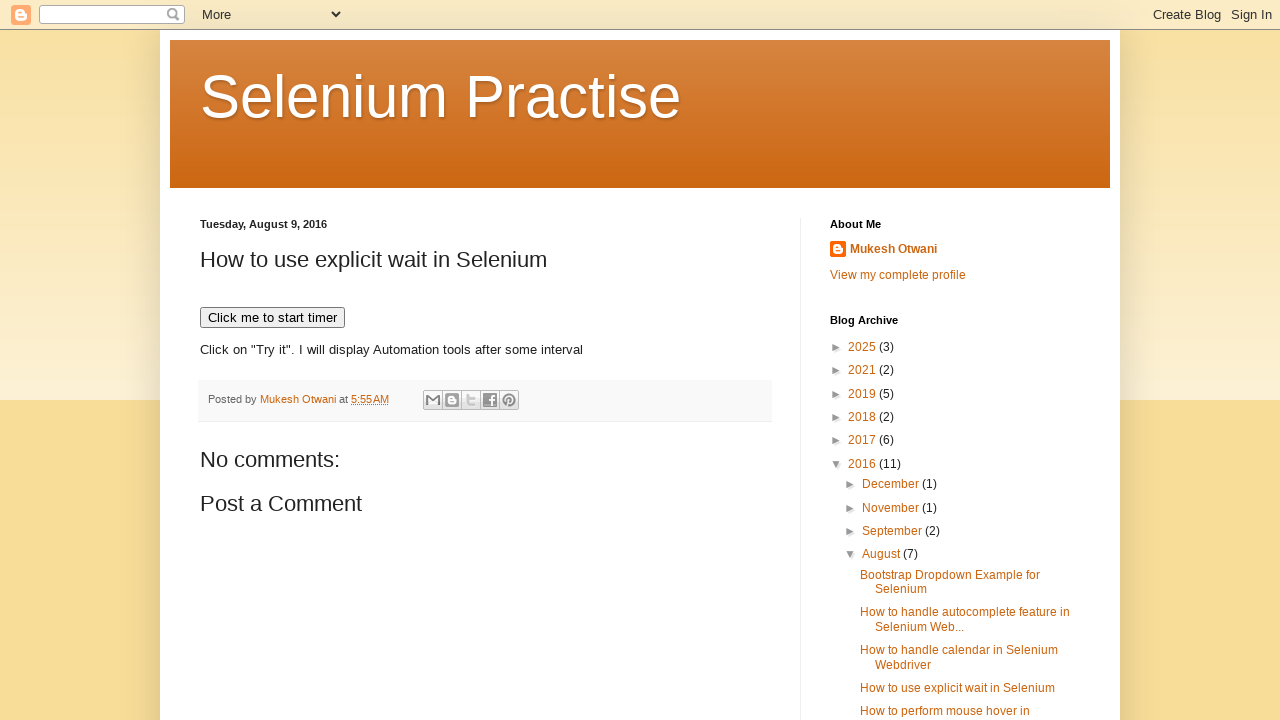

Navigated to explicit wait demo page
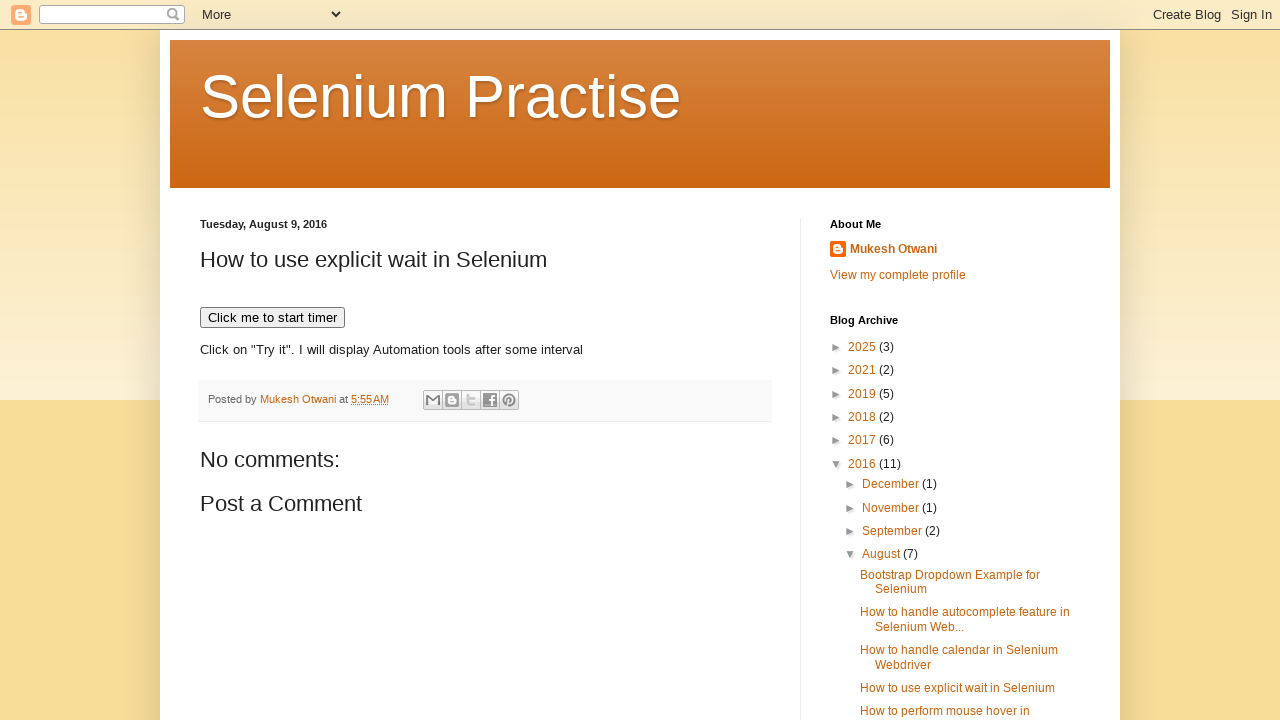

Clicked button to start timer at (272, 318) on xpath=//button[text()='Click me to start timer']
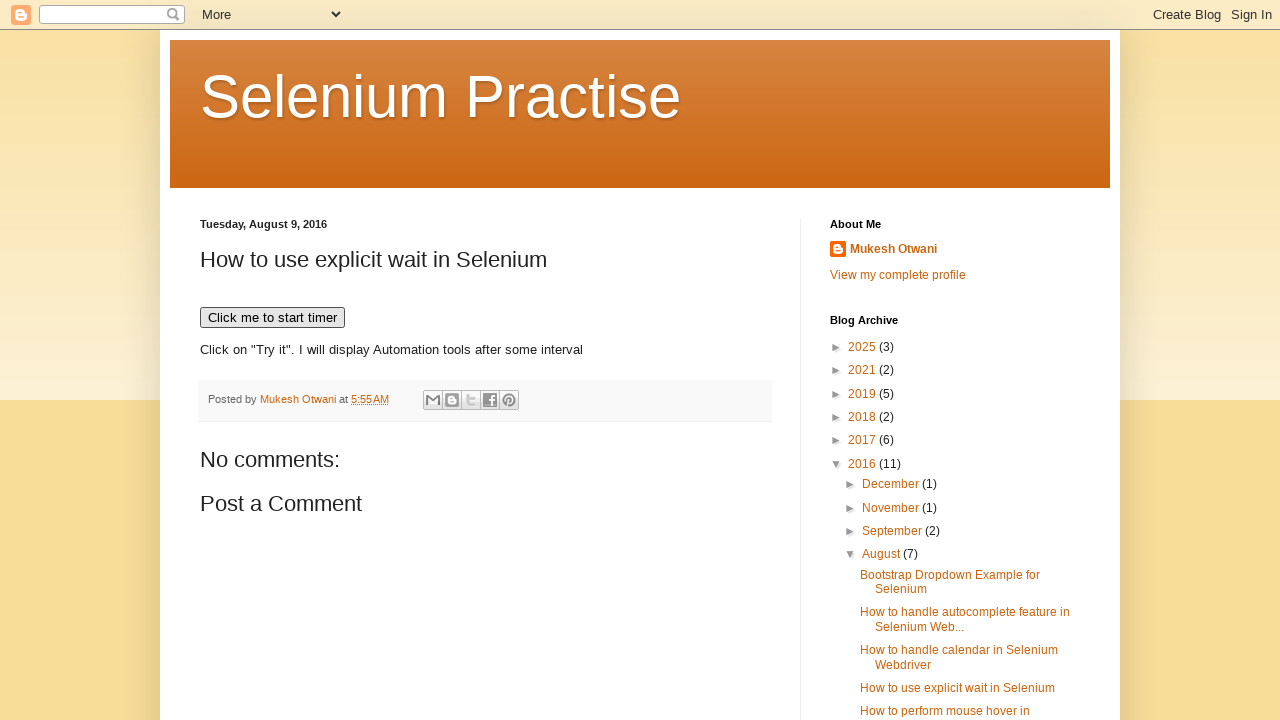

Waited 2 seconds, current text: Click on "Try it". I will display Automation tools after some interval
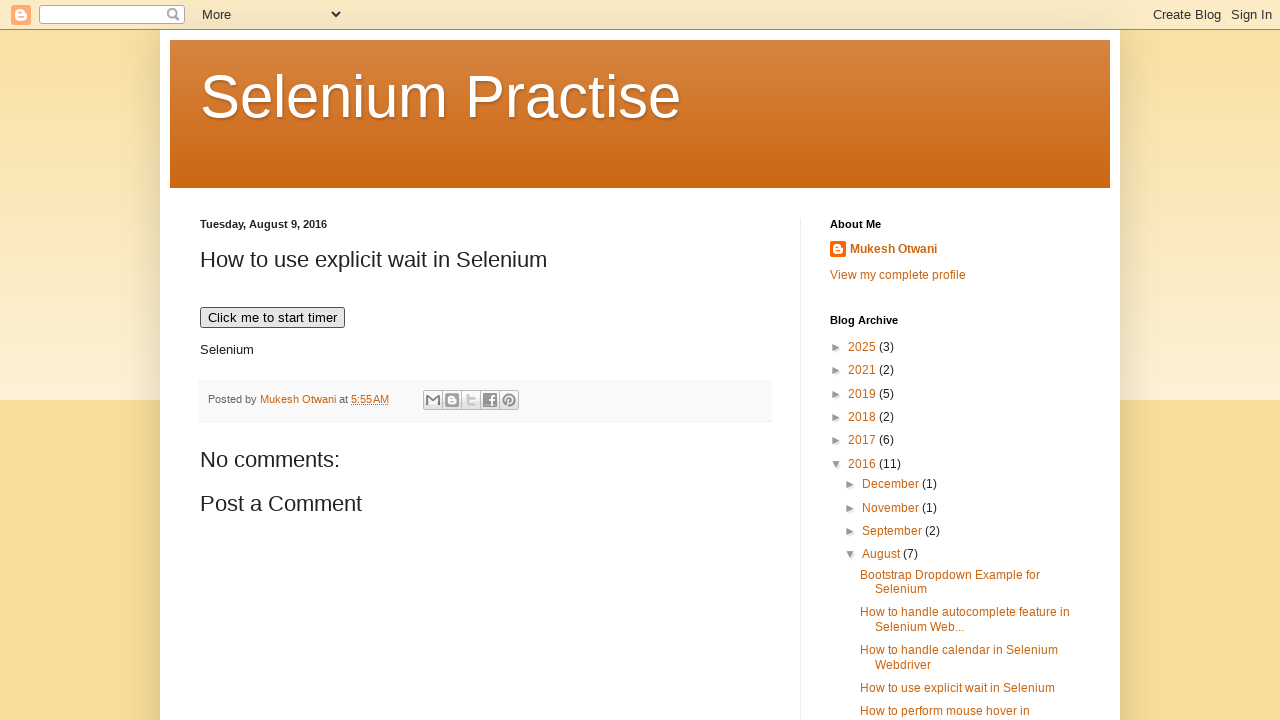

Waited 2 seconds, current text: Selenium
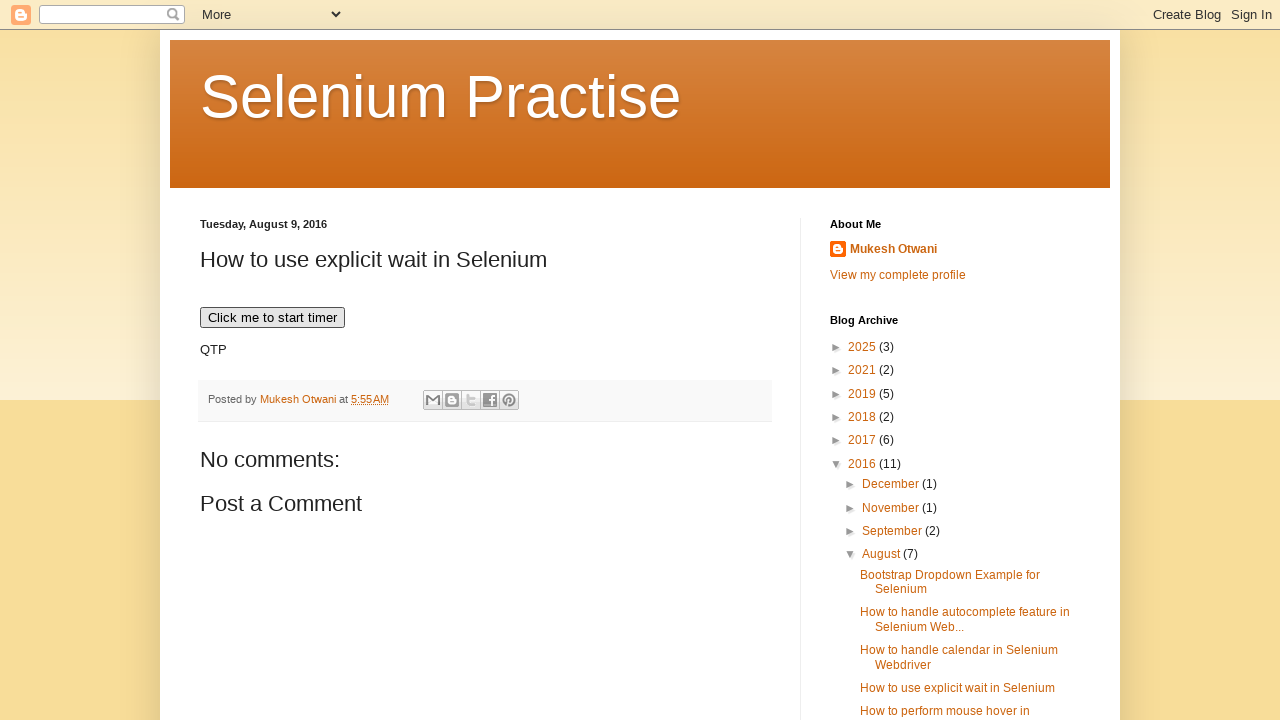

Waited 2 seconds, current text: QTP
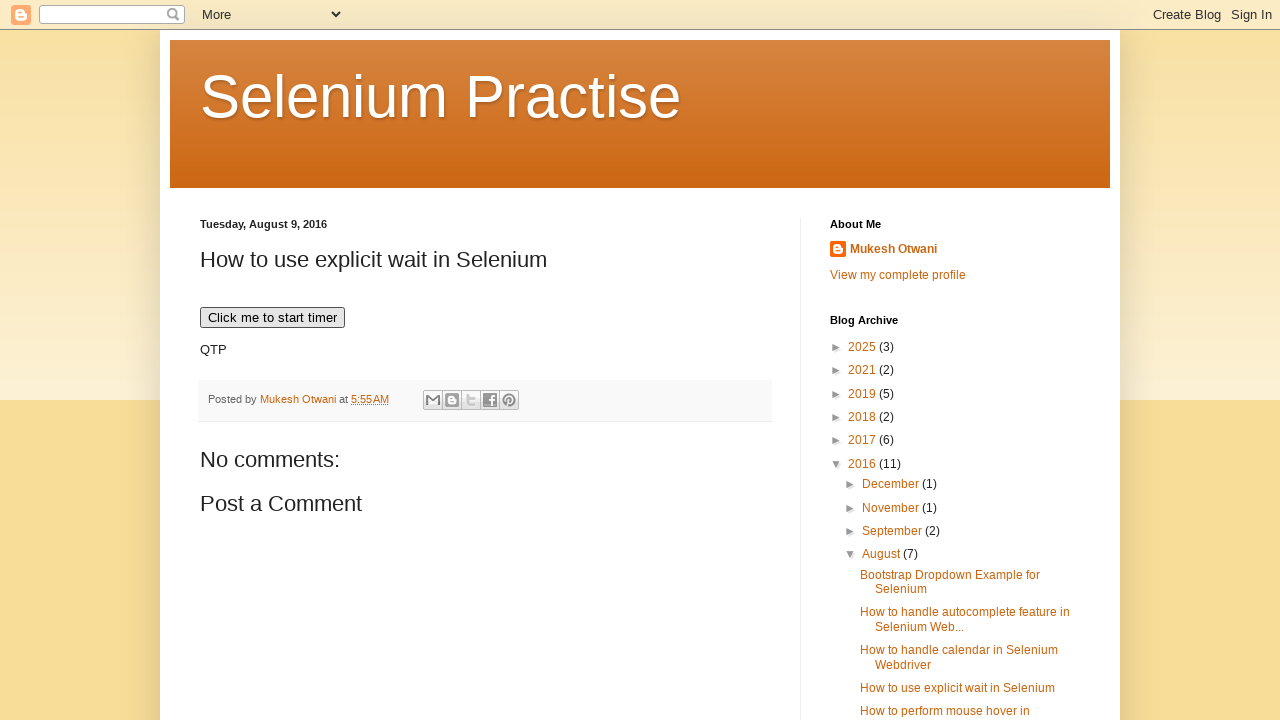

Waited 2 seconds, current text: QTP
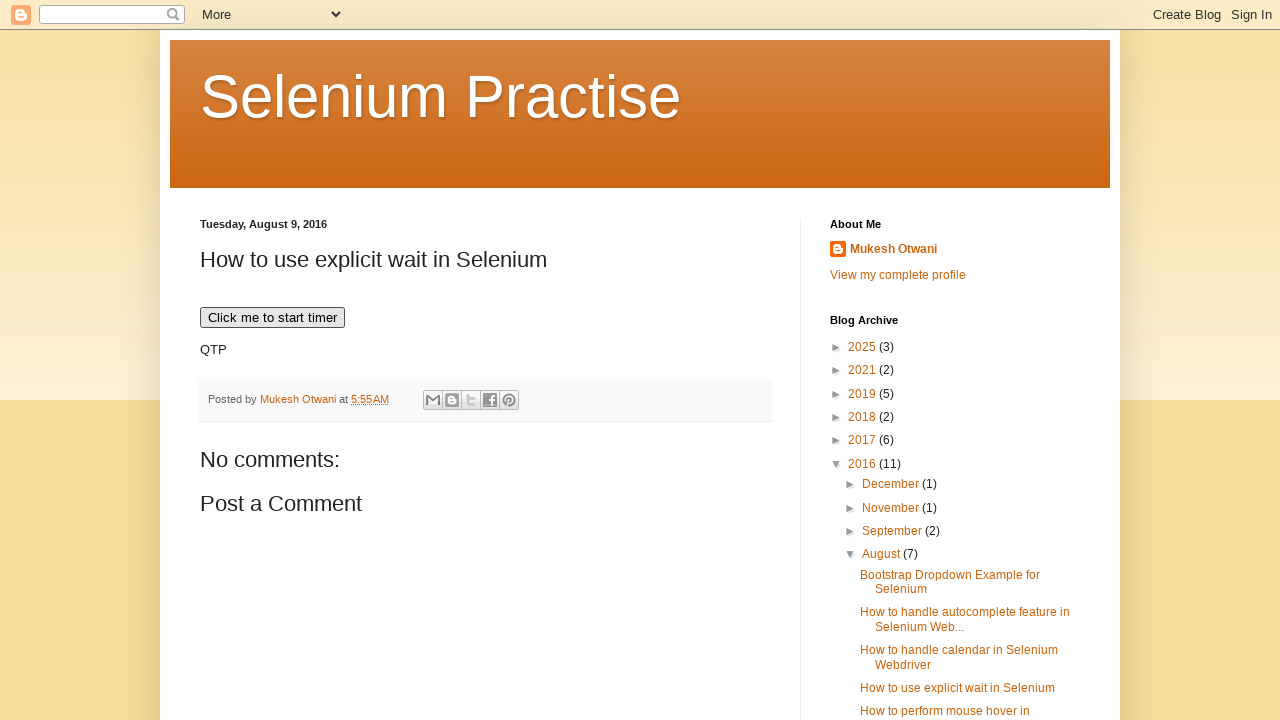

Waited 2 seconds, current text: QTP
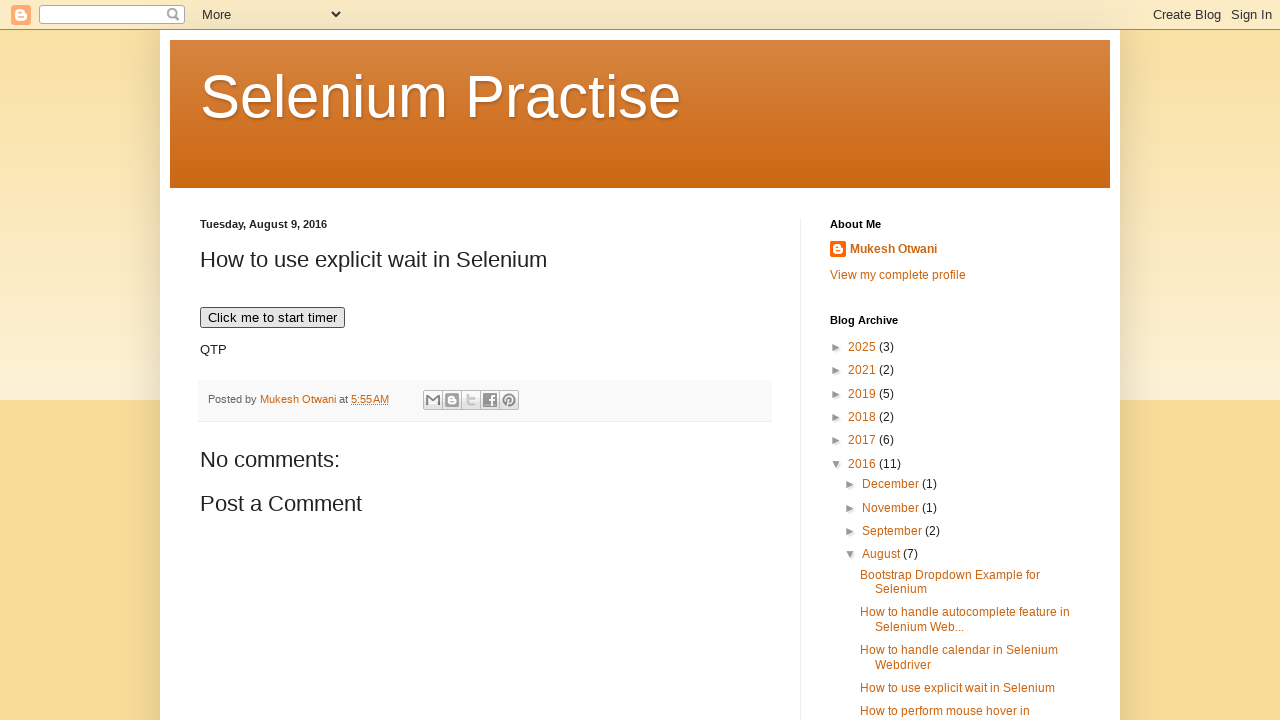

Waited 2 seconds, current text: QTP
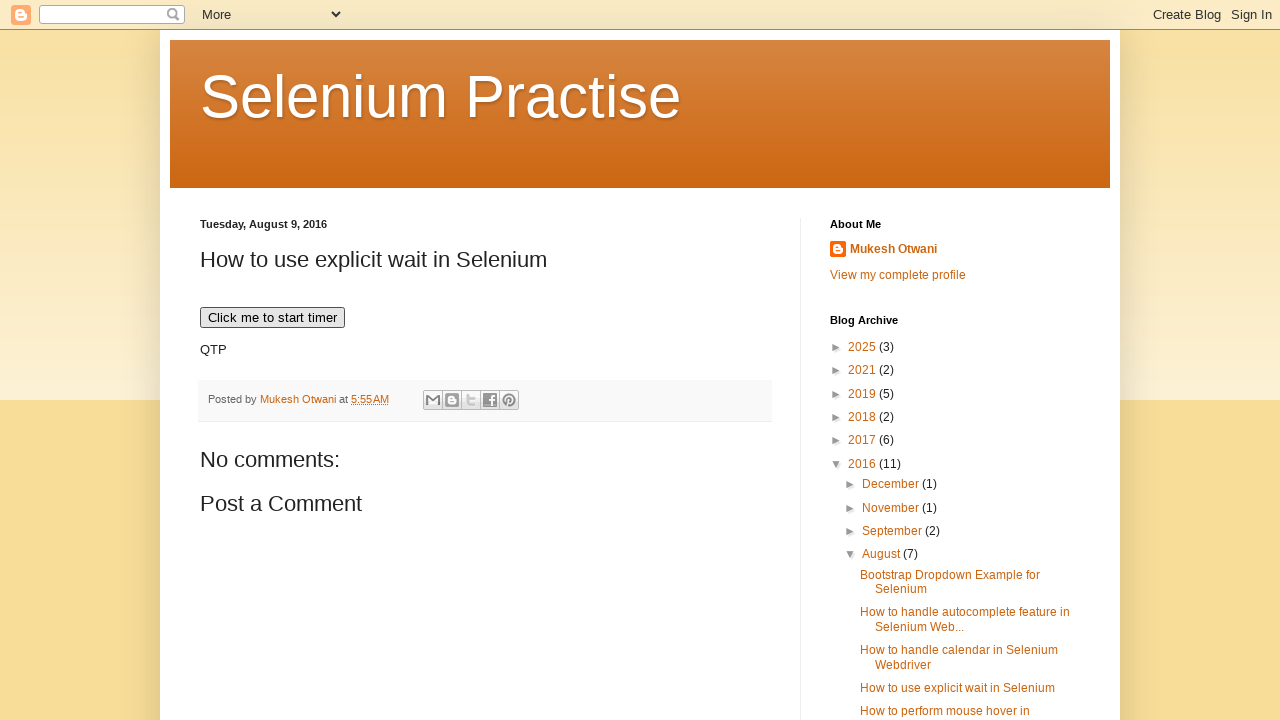

Waited 2 seconds, current text: QTP
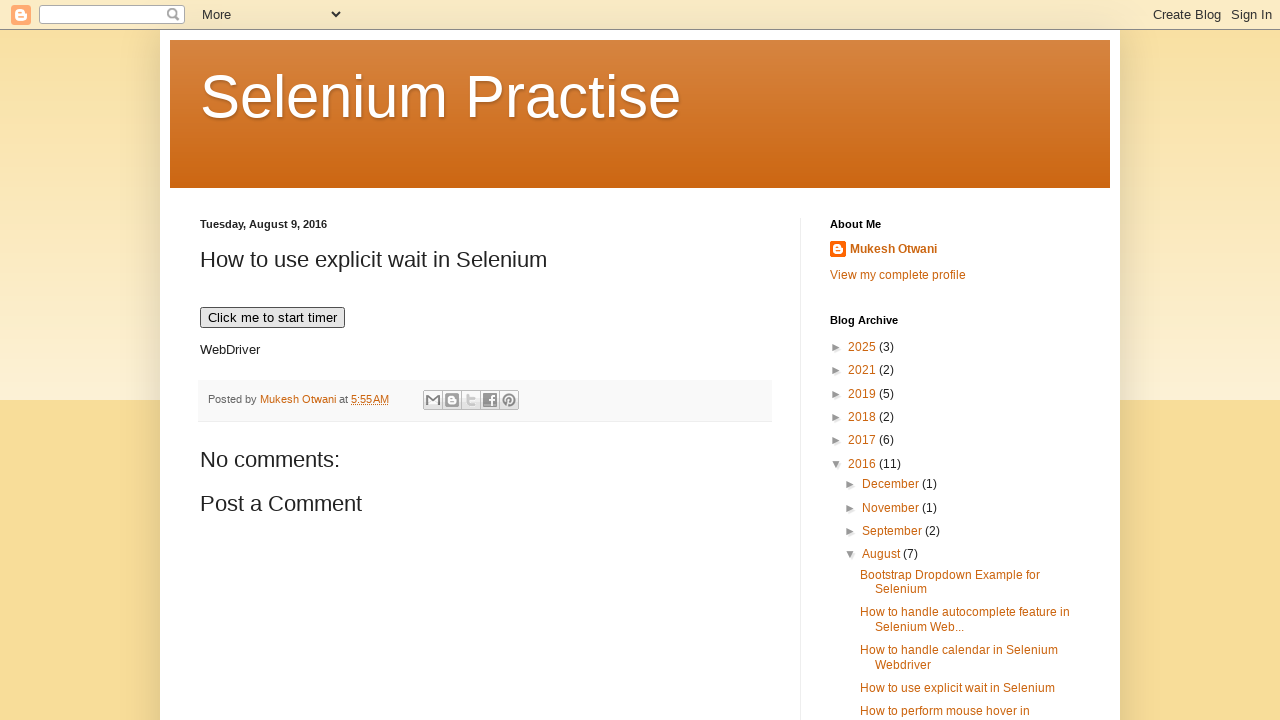

Text changed to 'WebDriver' after 14 seconds
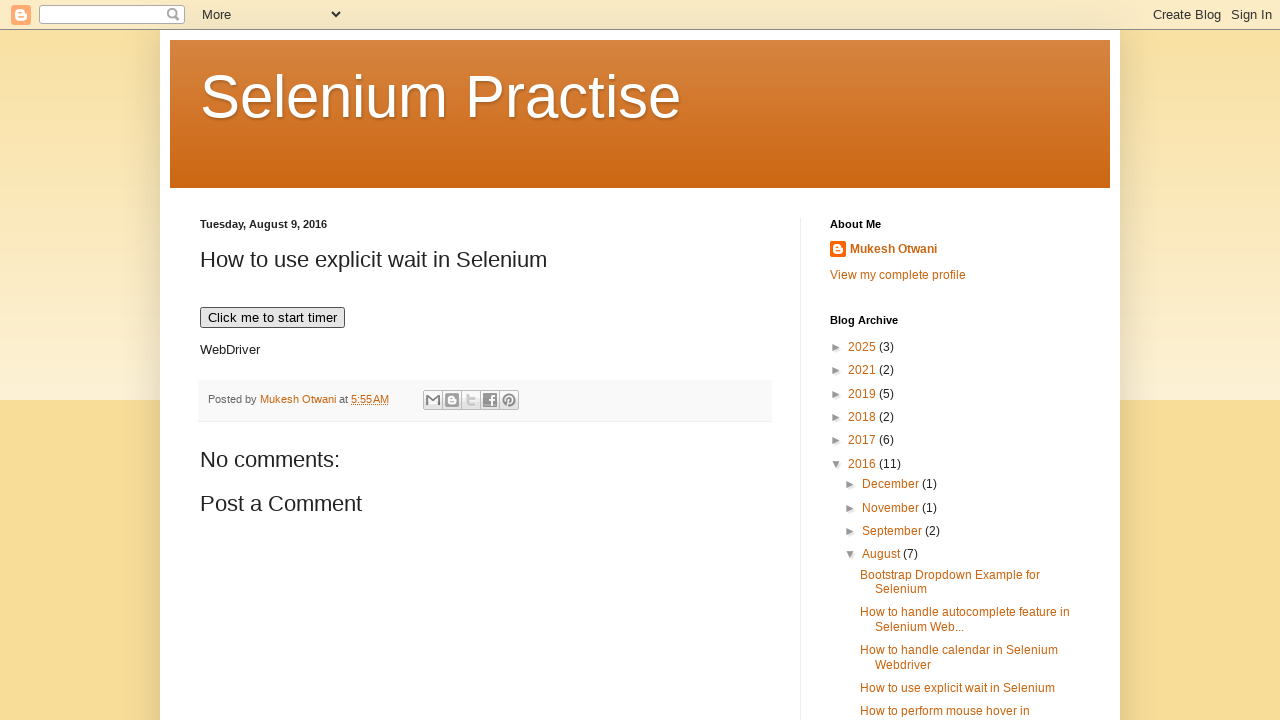

Verified element visibility: True
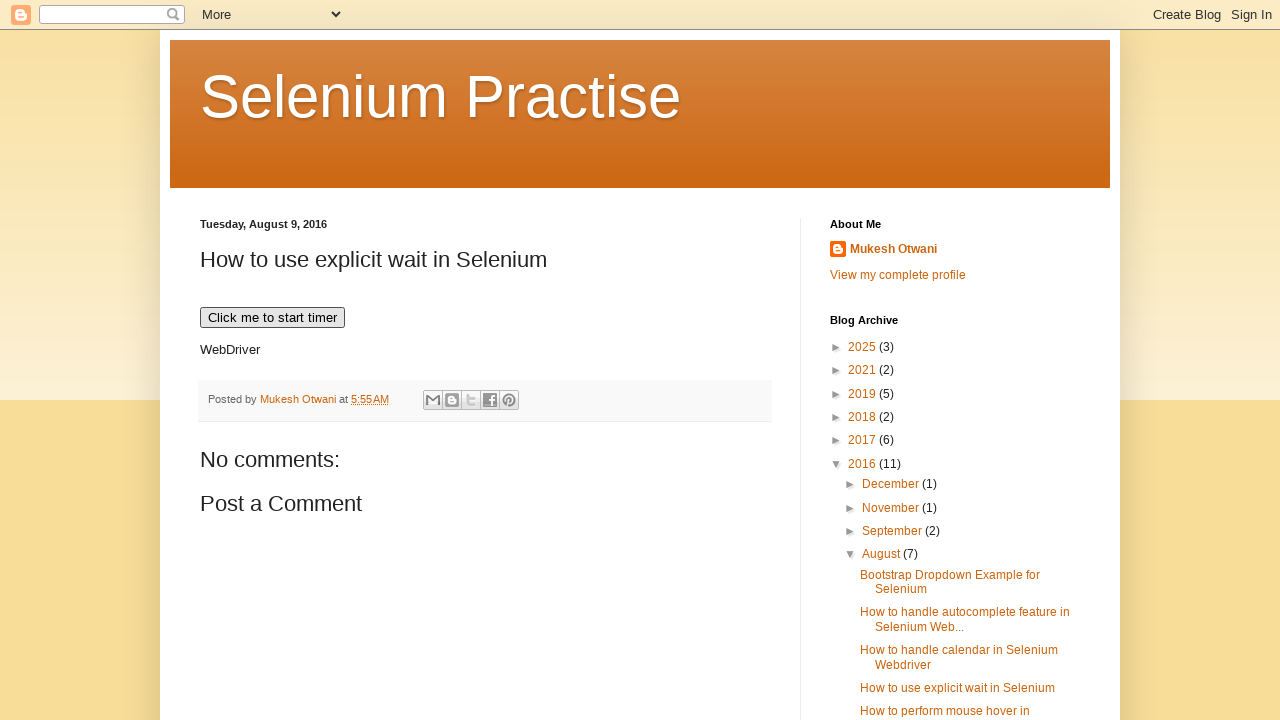

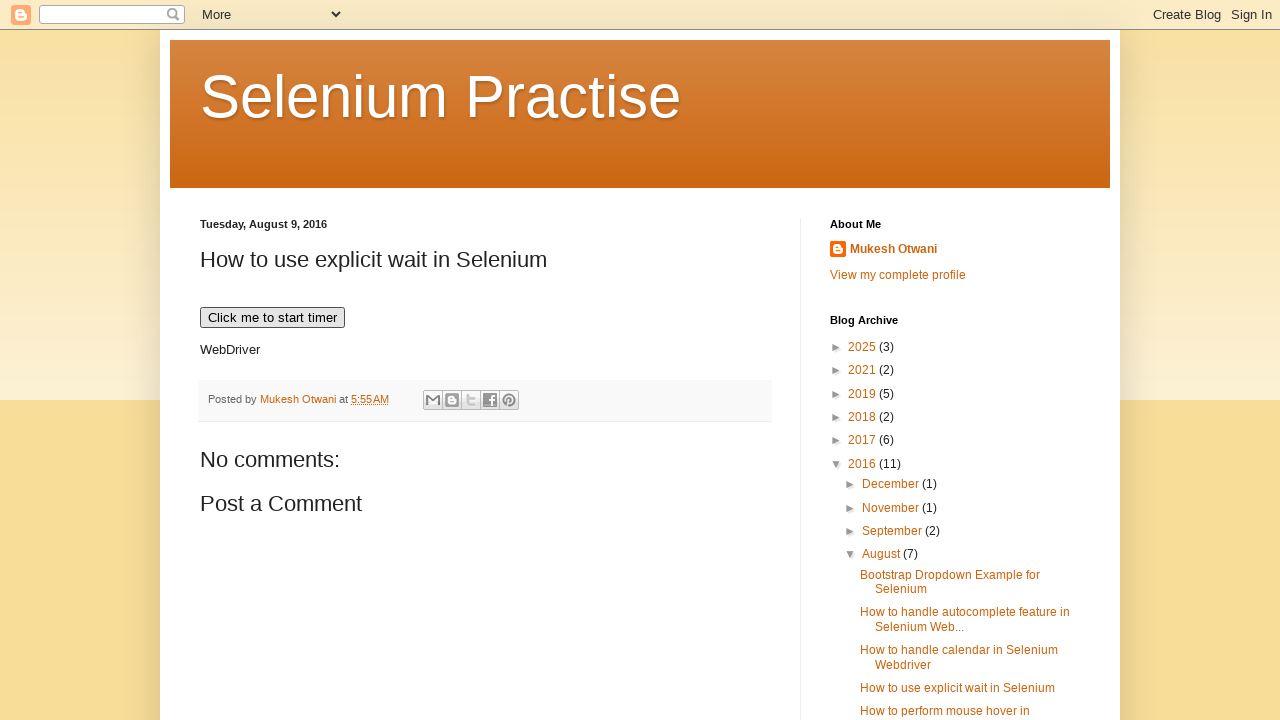